Tests a registration form by filling in first name, last name, and email fields, submitting the form, and verifying the success message is displayed.

Starting URL: http://suninjuly.github.io/registration1.html

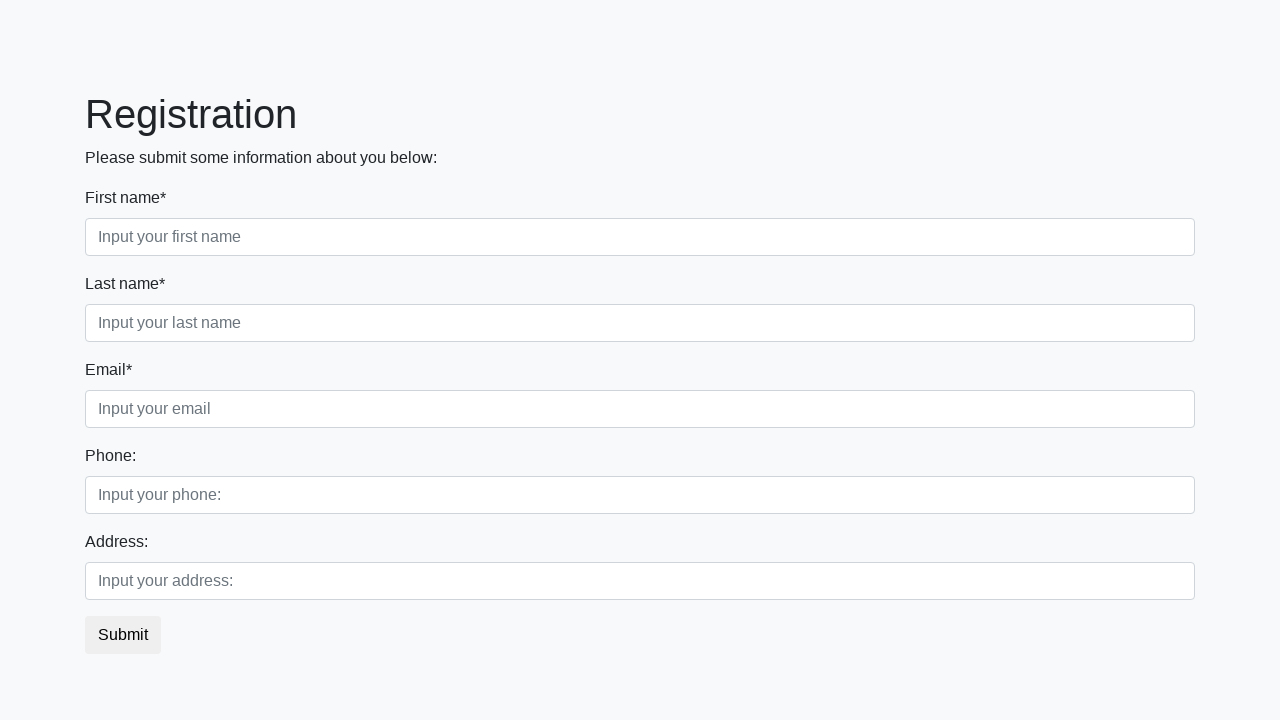

Filled first name field with 'Ben' on .first_block .first
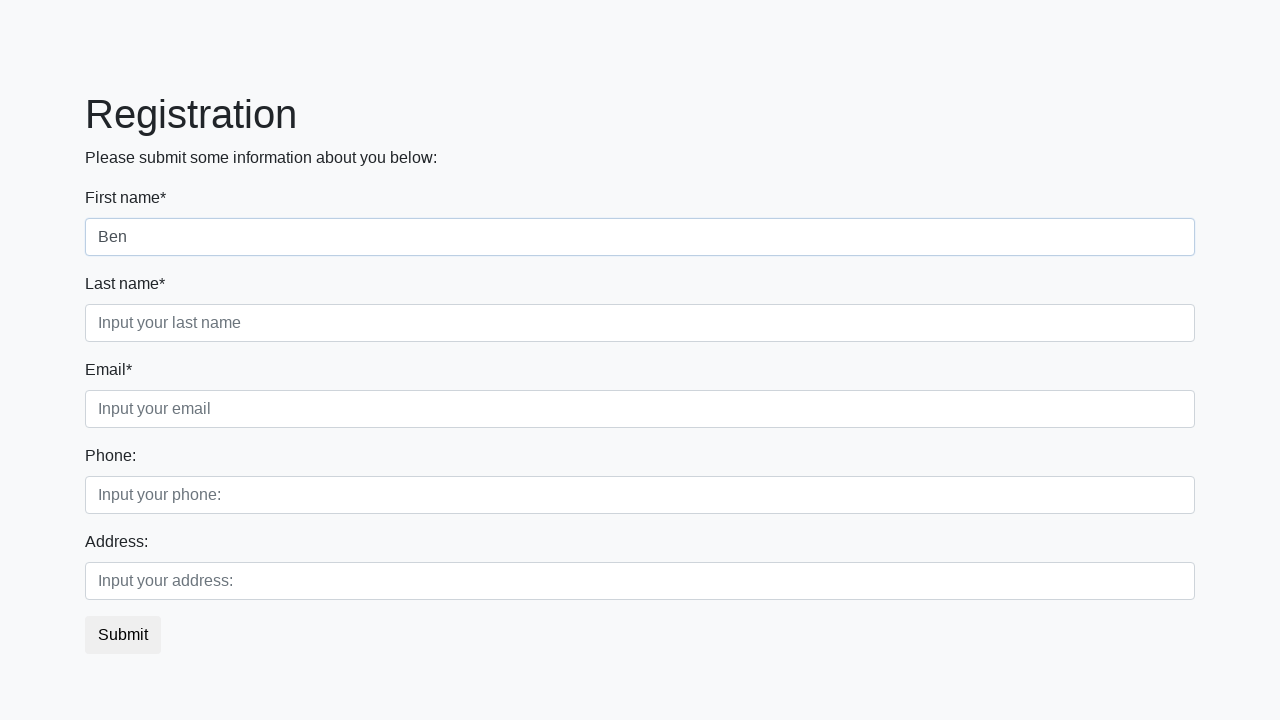

Filled last name field with 'Jonson' on .first_block .second
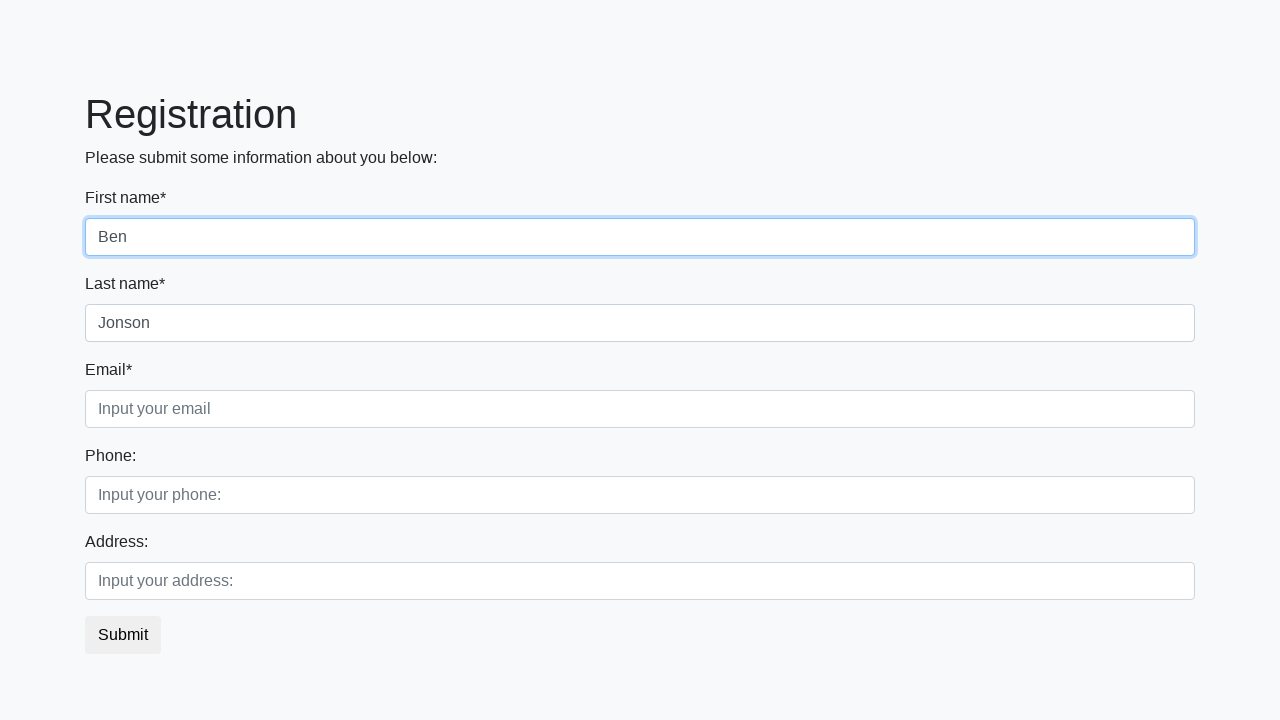

Filled email field with 'Jonson@mail.com' on .first_block .third
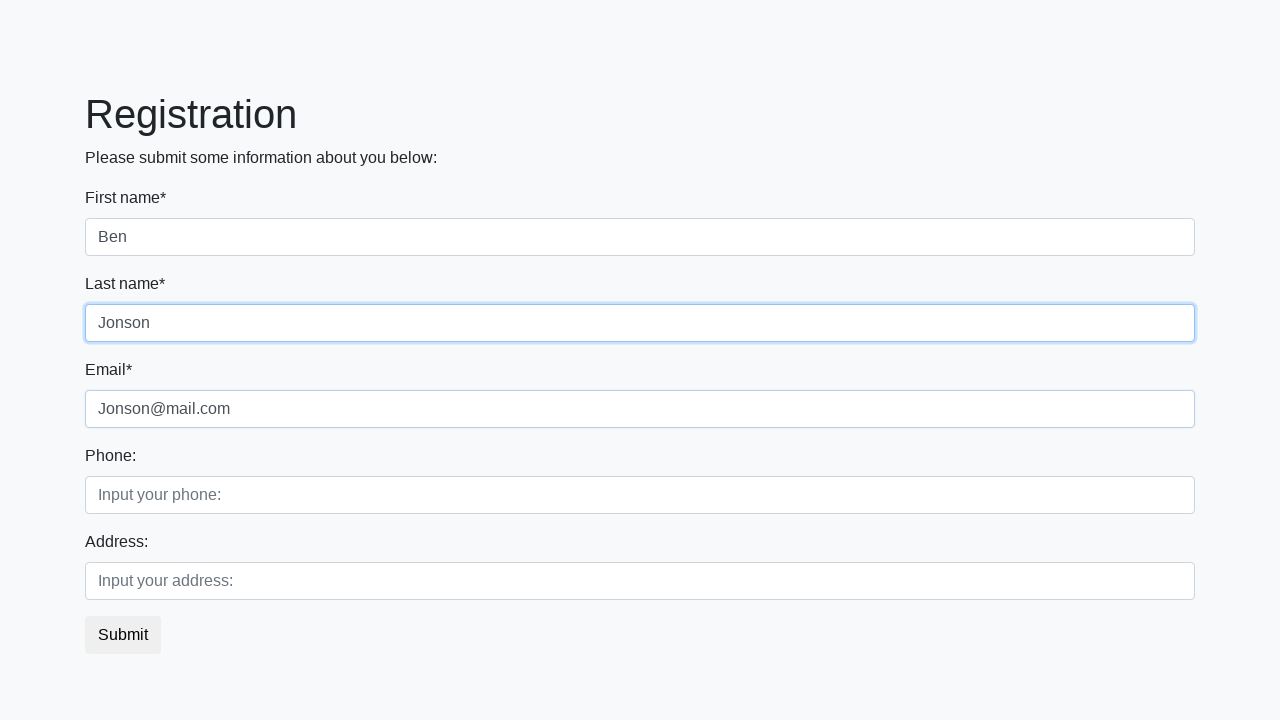

Clicked submit button to register at (123, 635) on button.btn
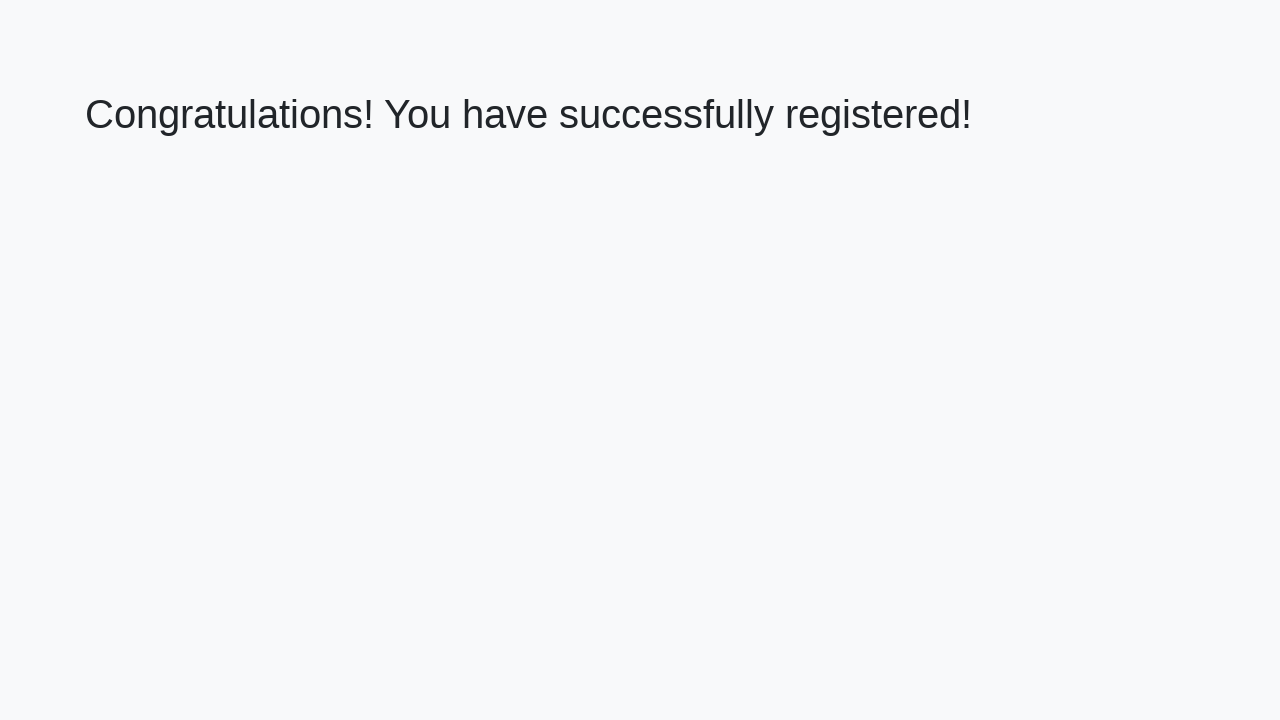

Success message loaded
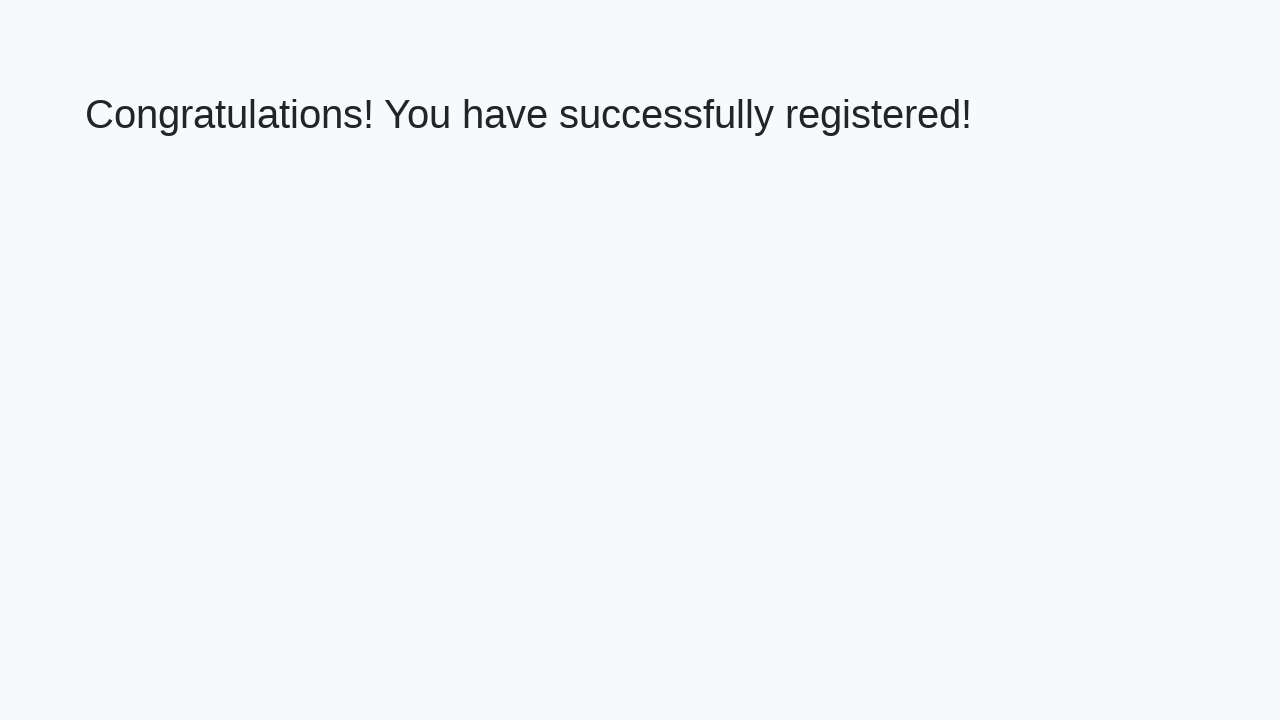

Retrieved success message text
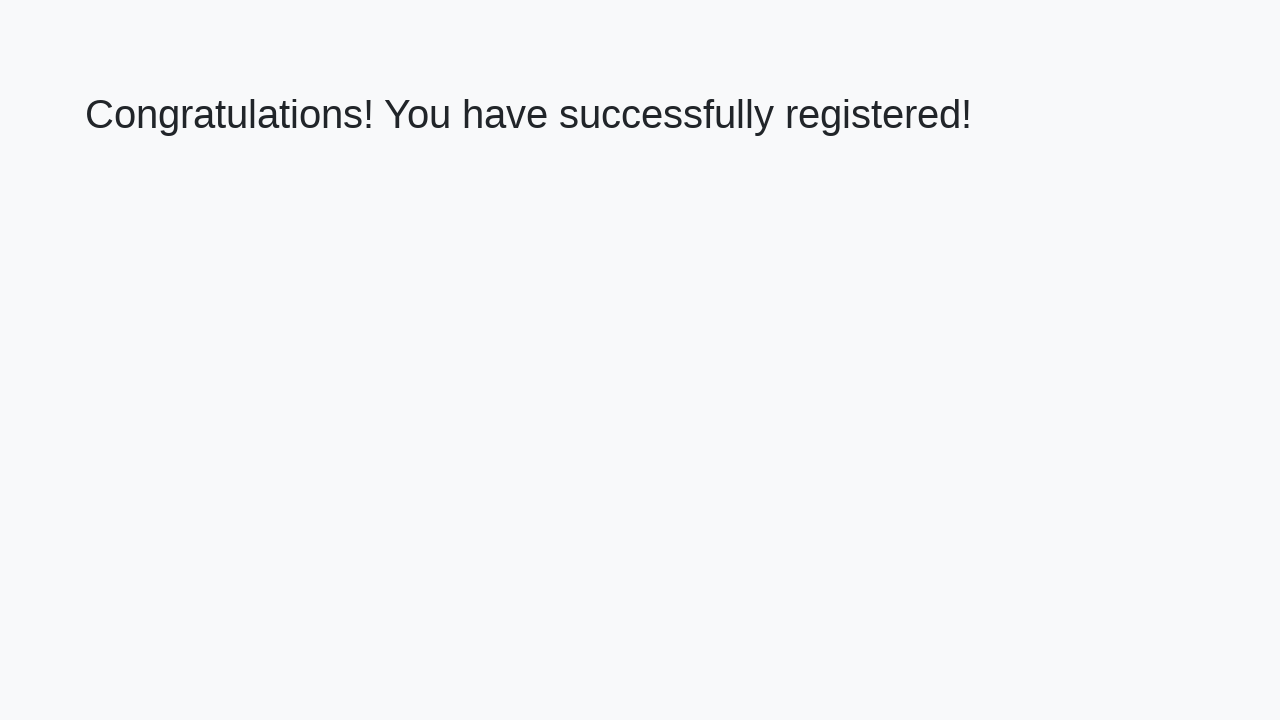

Verified success message displays correct text
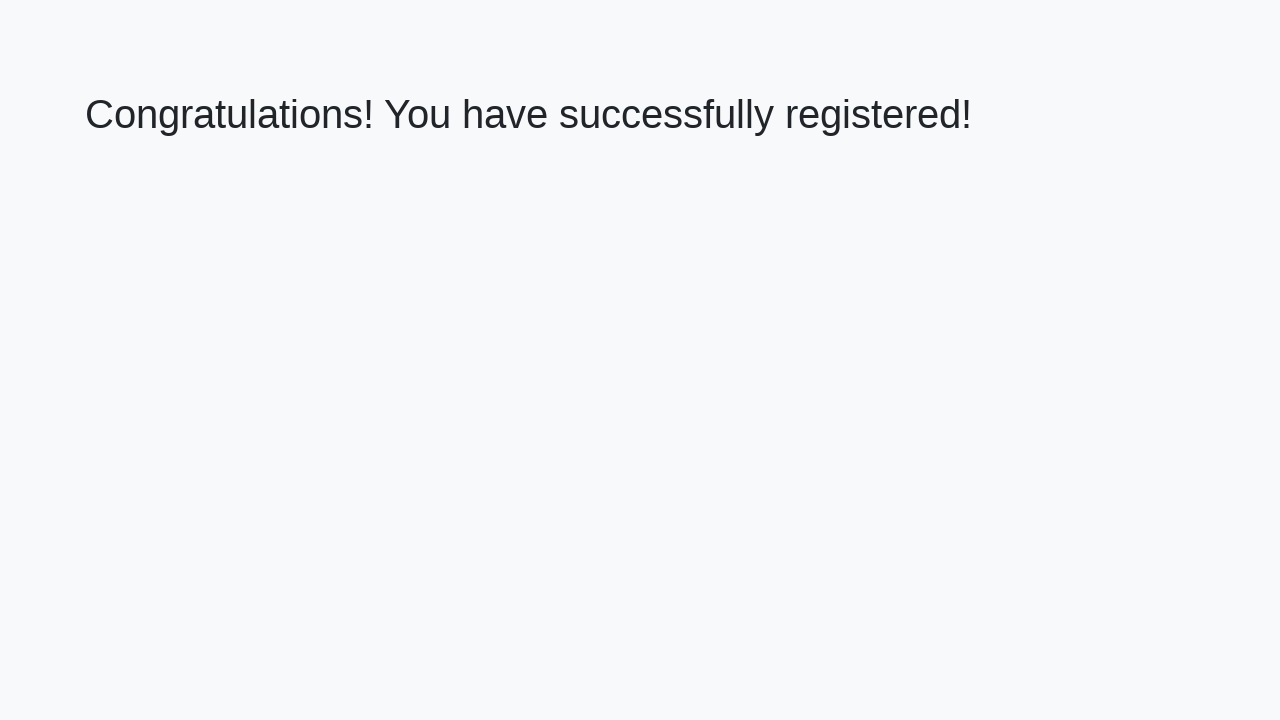

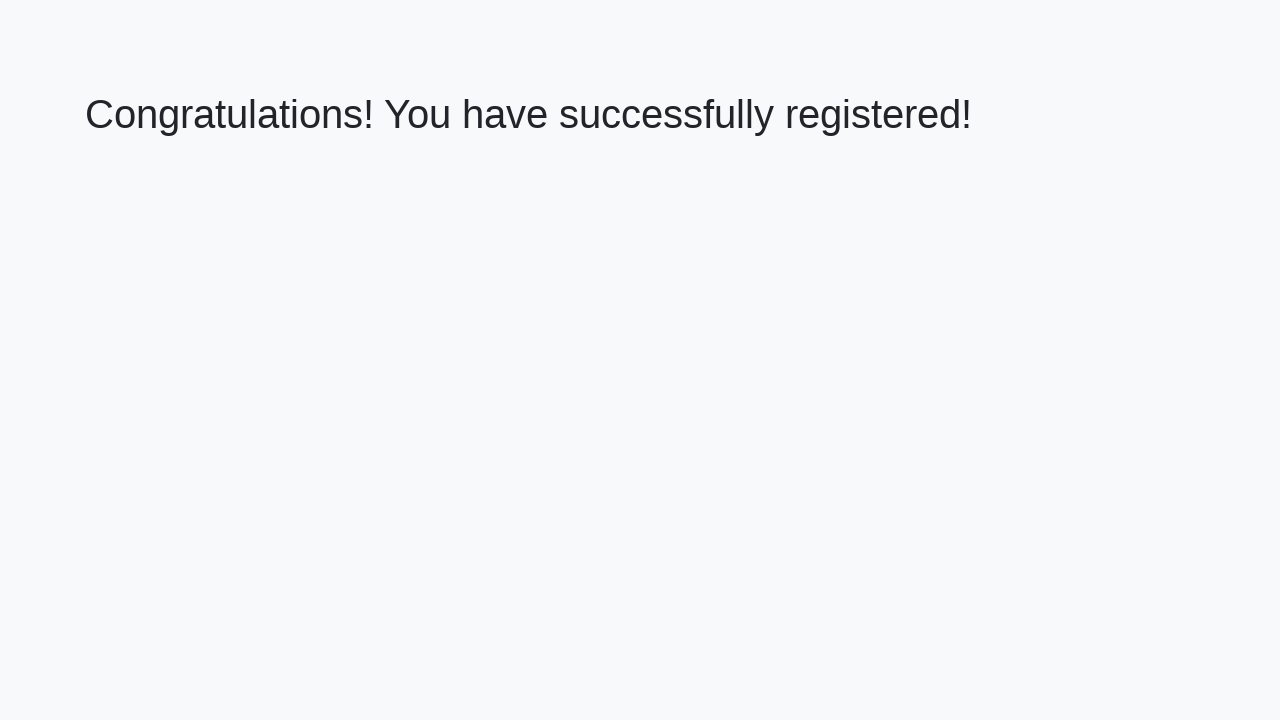